Tests a P2P money transfer form by filling in sender card details, recipient card, and transfer amount

Starting URL: https://next.privat24.ua/money-transfer/card

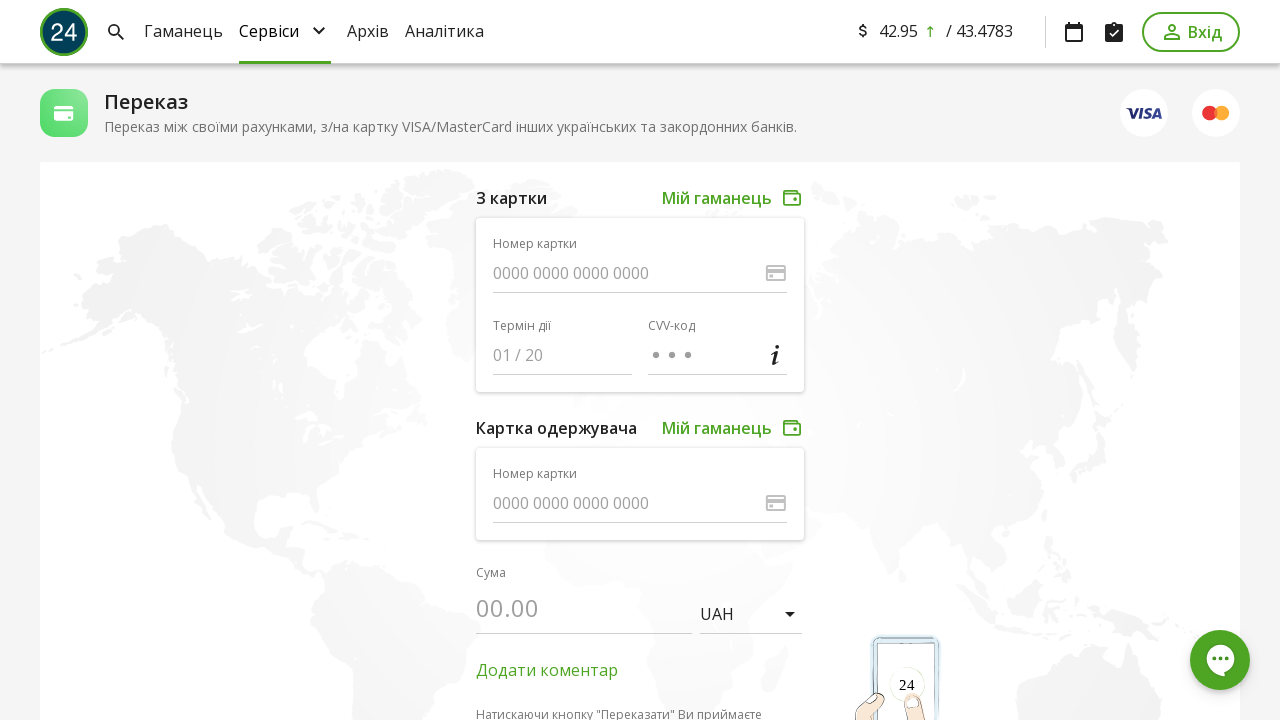

Filled sender card number: 4567739561253907 on input[data-qa-node='numberdebitSource']
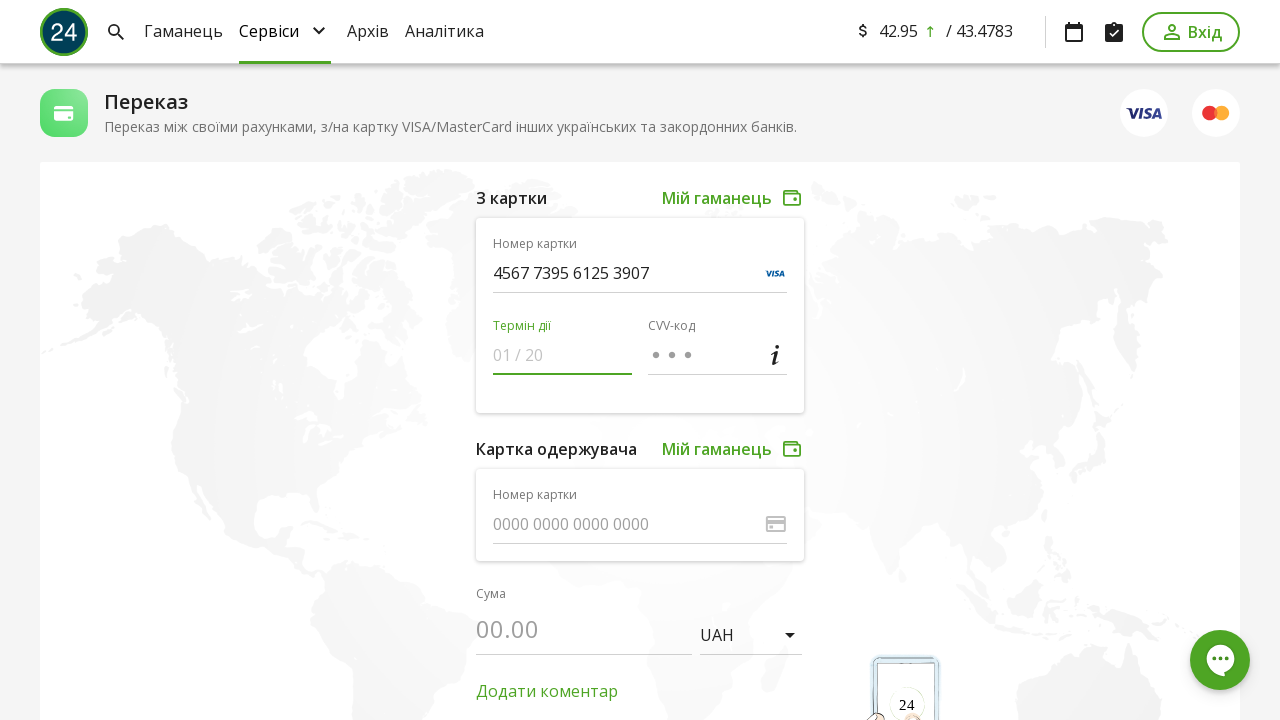

Filled sender card expiration date: 09/24 on input[data-qa-node='expiredebitSource']
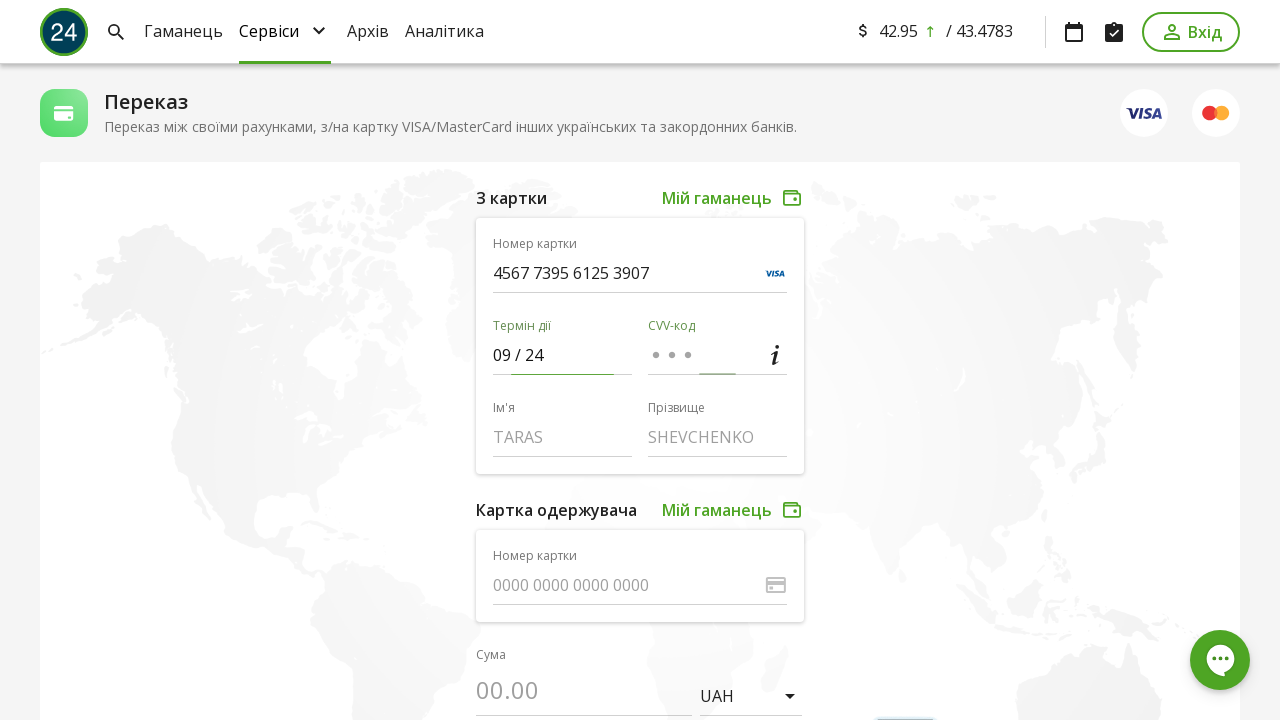

Filled sender card CVV code: 528 on input[data-qa-node='cvvdebitSource']
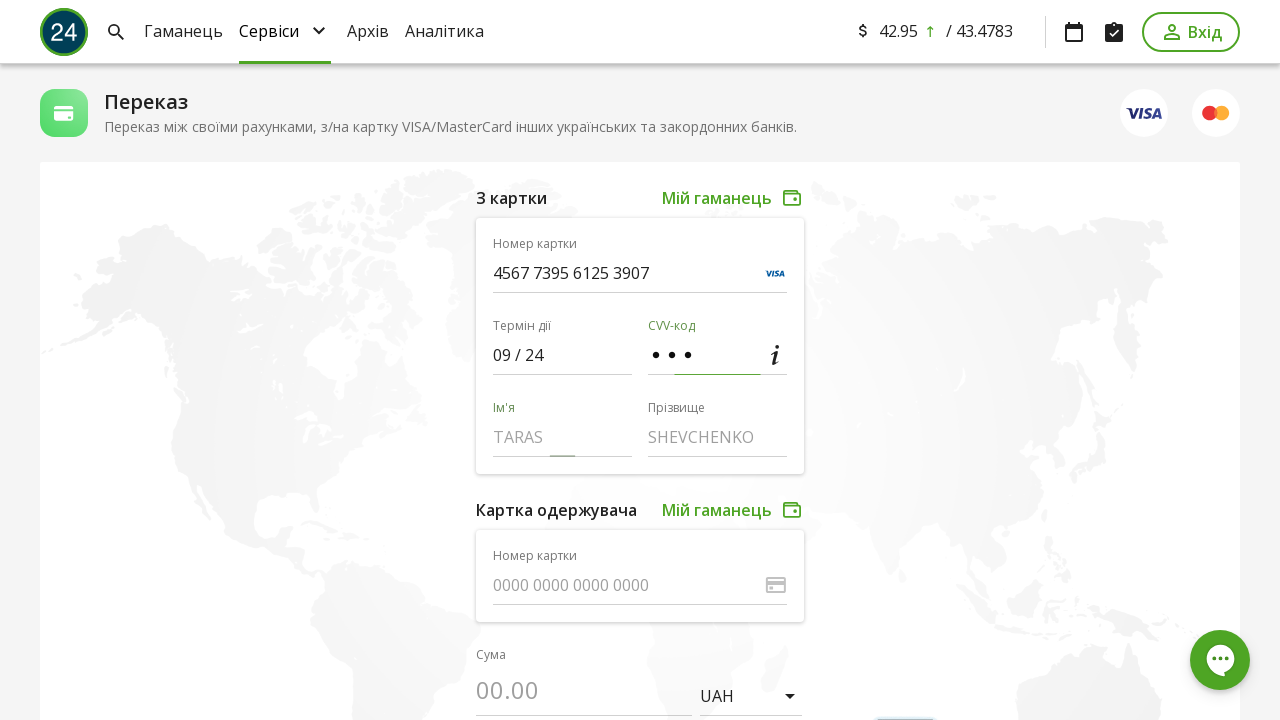

Filled sender first name: Denis on input[data-qa-node='firstNamedebitSource']
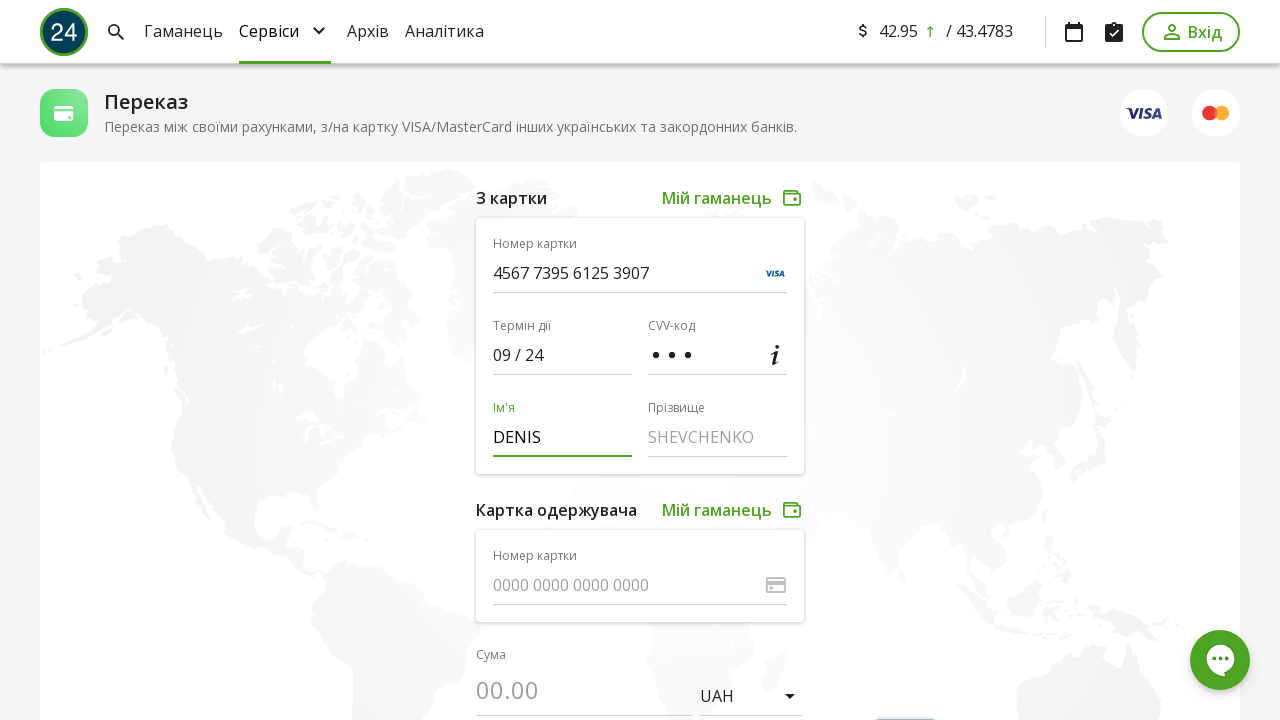

Filled sender last name: Chernikov on input[data-qa-node='lastNamedebitSource']
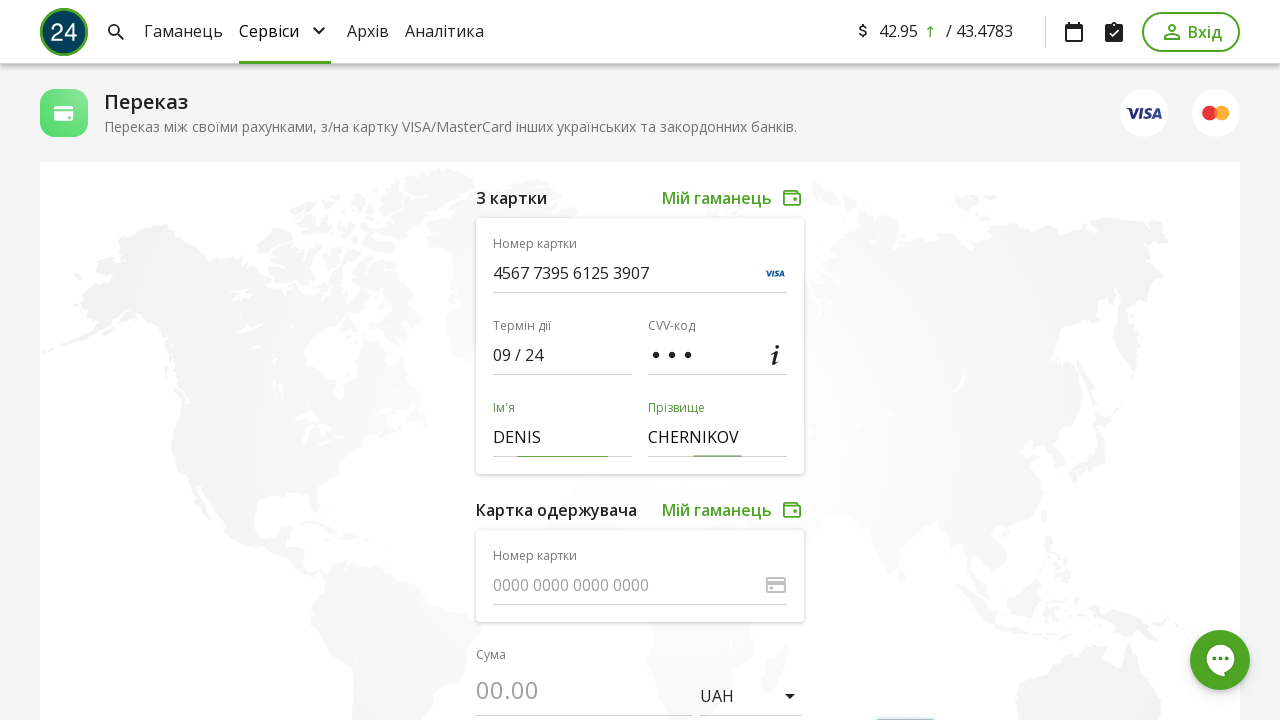

Filled recipient card number: 4552331488138217 on input[data-qa-node='numberreceiver']
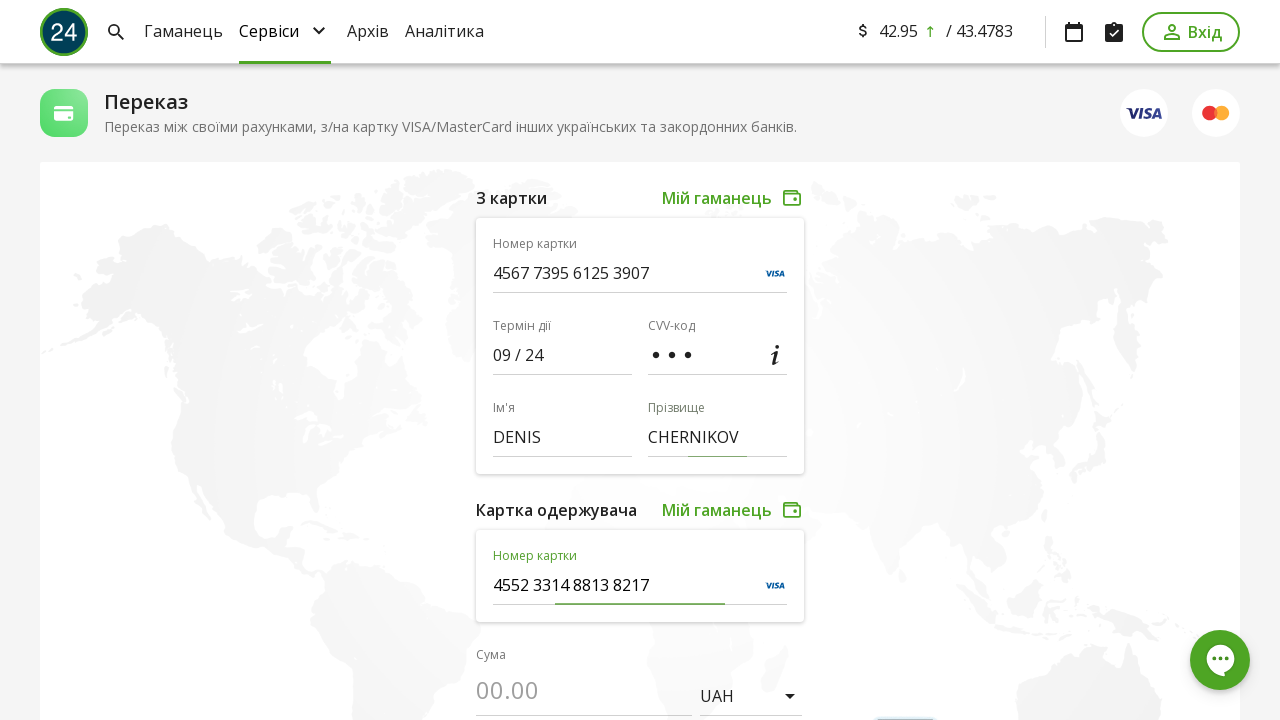

Filled transfer amount: 10 on input[data-qa-node='amount']
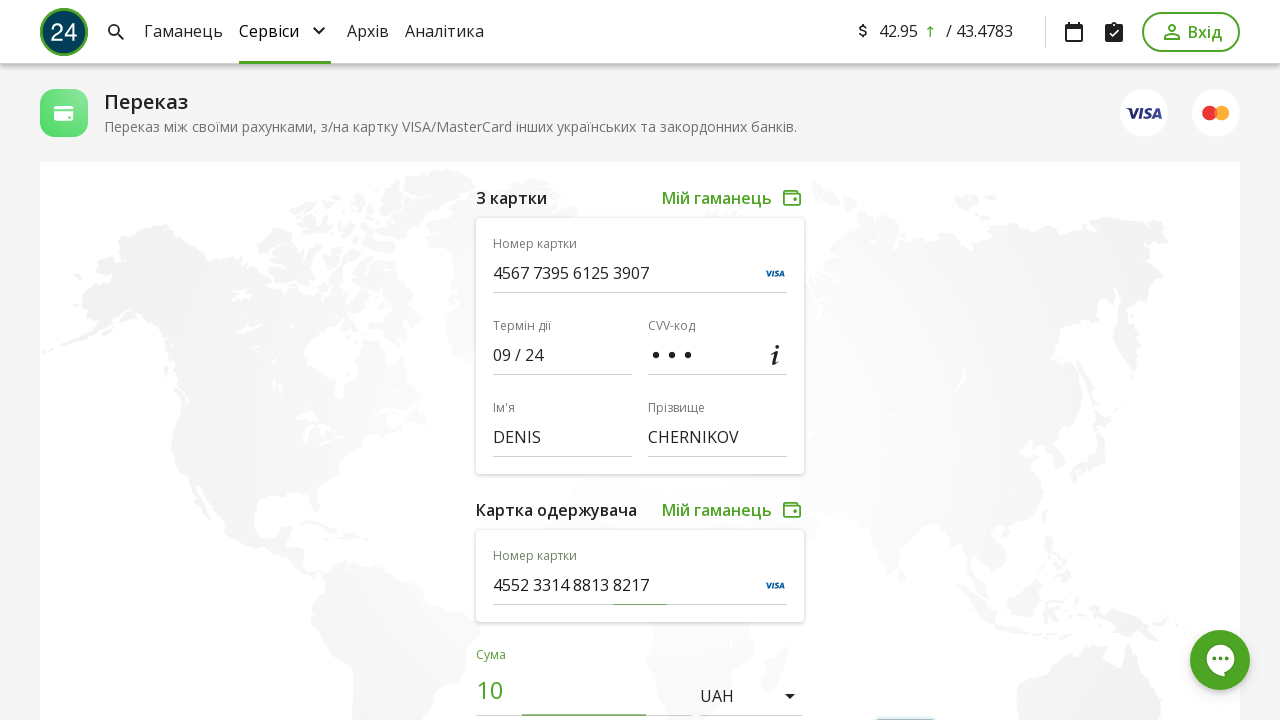

Clicked 'Переказати' button to submit P2P money transfer at (640, 360) on button:has-text('Переказати')
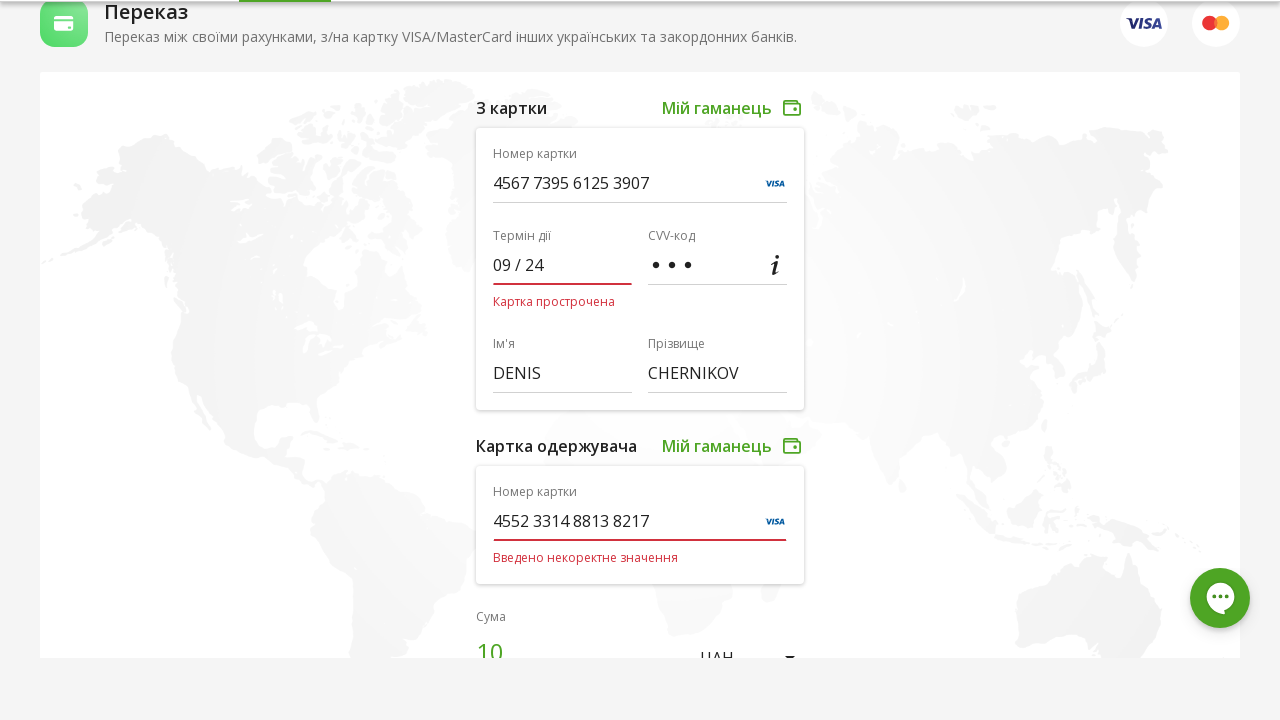

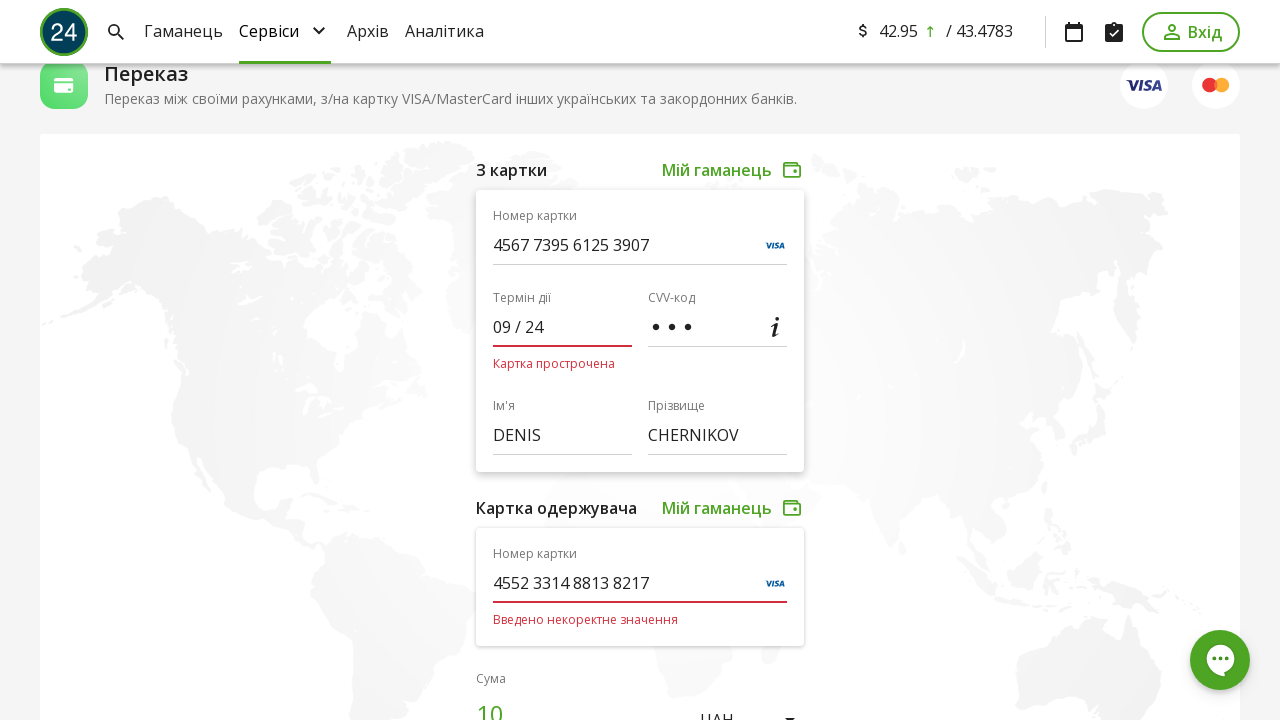